Tests navigation through product categories (Books, Tablets, Cameras) by clicking on category blocks and returning to main page

Starting URL: http://intershop5.skillbox.ru/

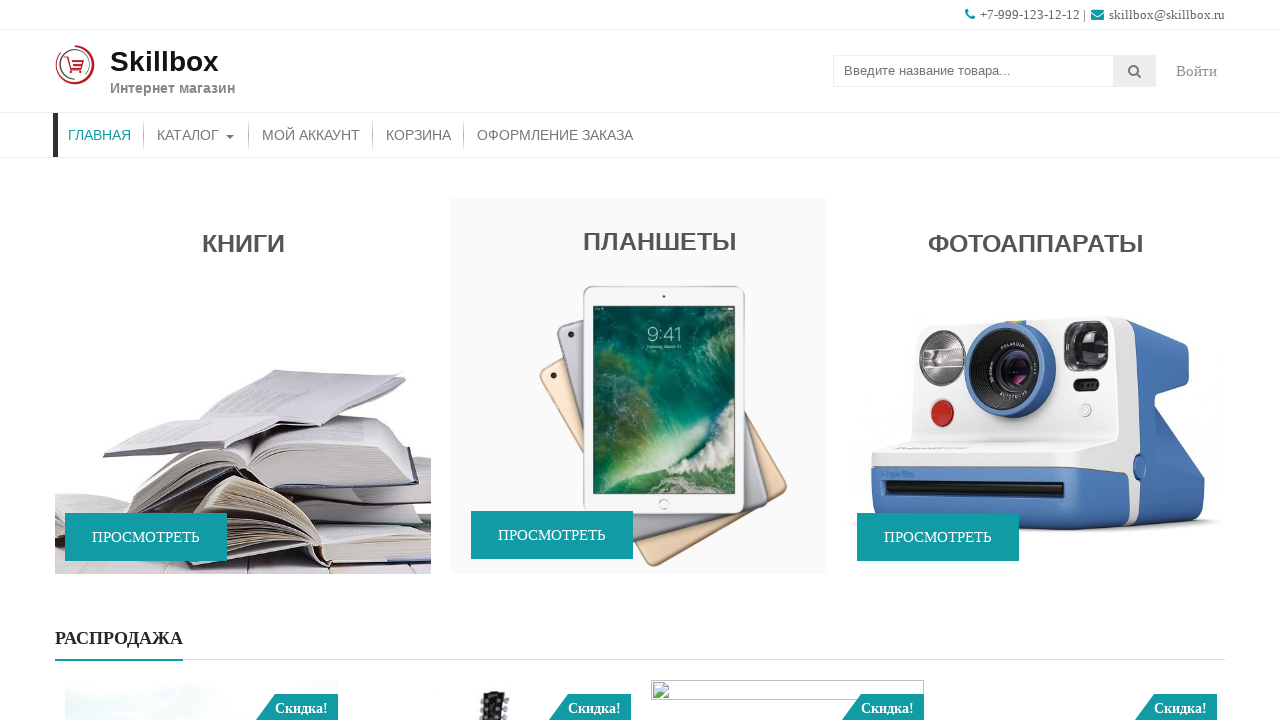

Clicked on Books category block at (243, 388) on #accesspress_storemo-2
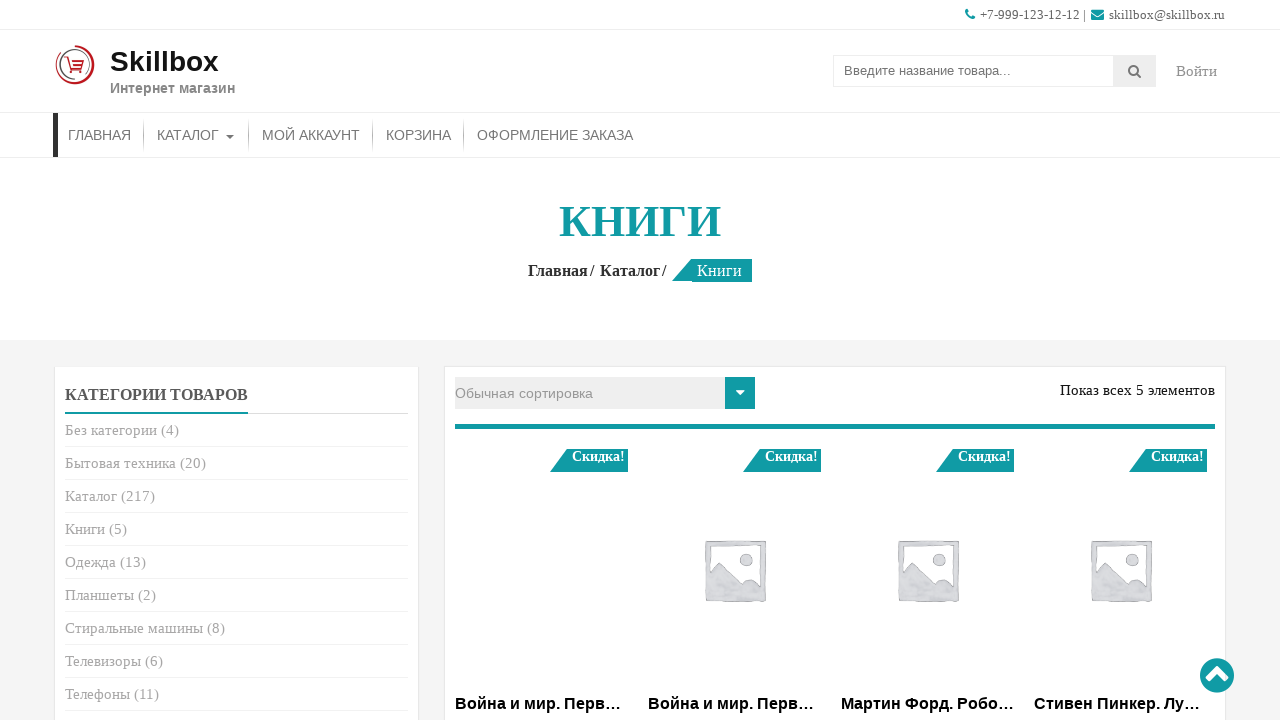

Books category page loaded with entry title visible
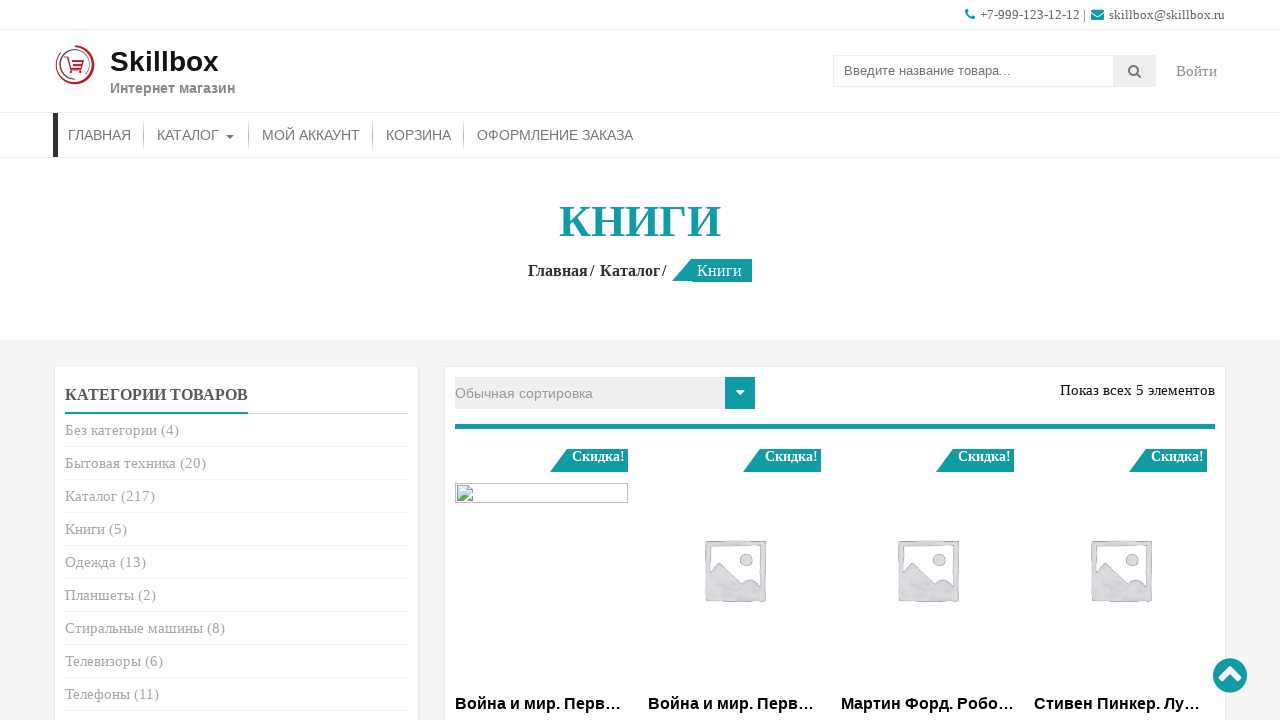

Navigated back to main page from Books category at (172, 71) on .site-text
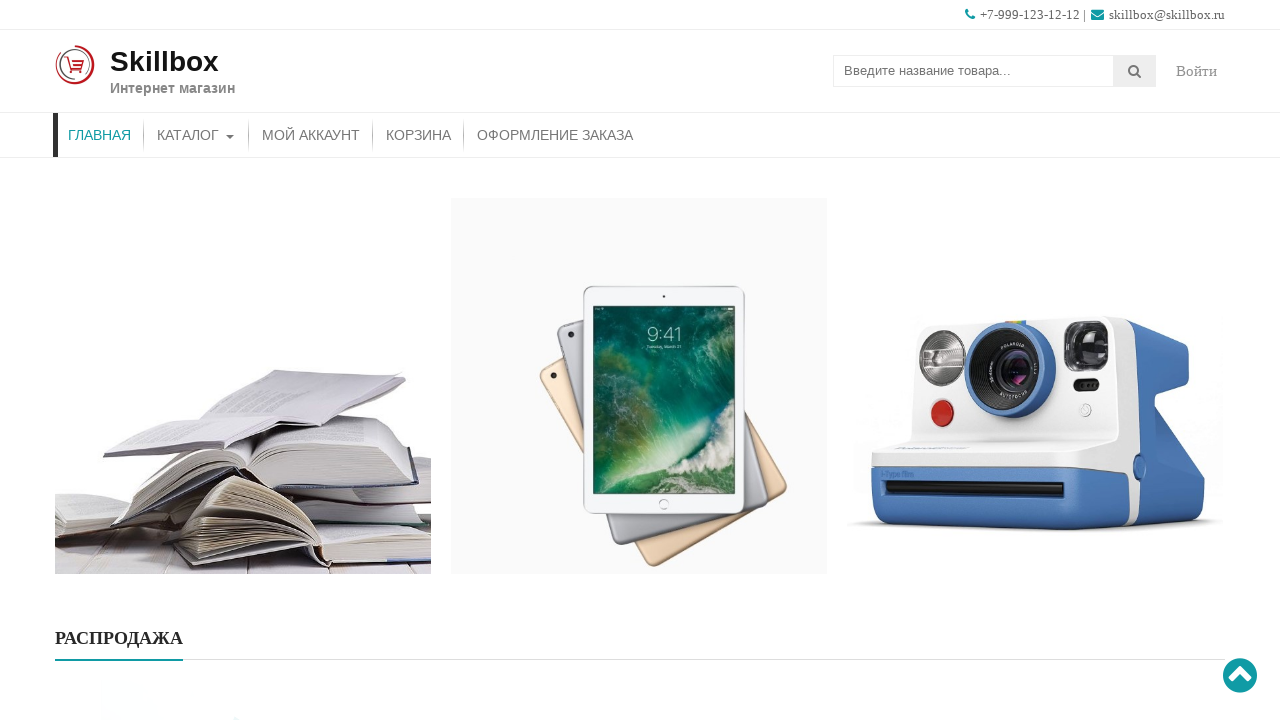

Clicked on Tablets category block at (639, 388) on #accesspress_storemo-3
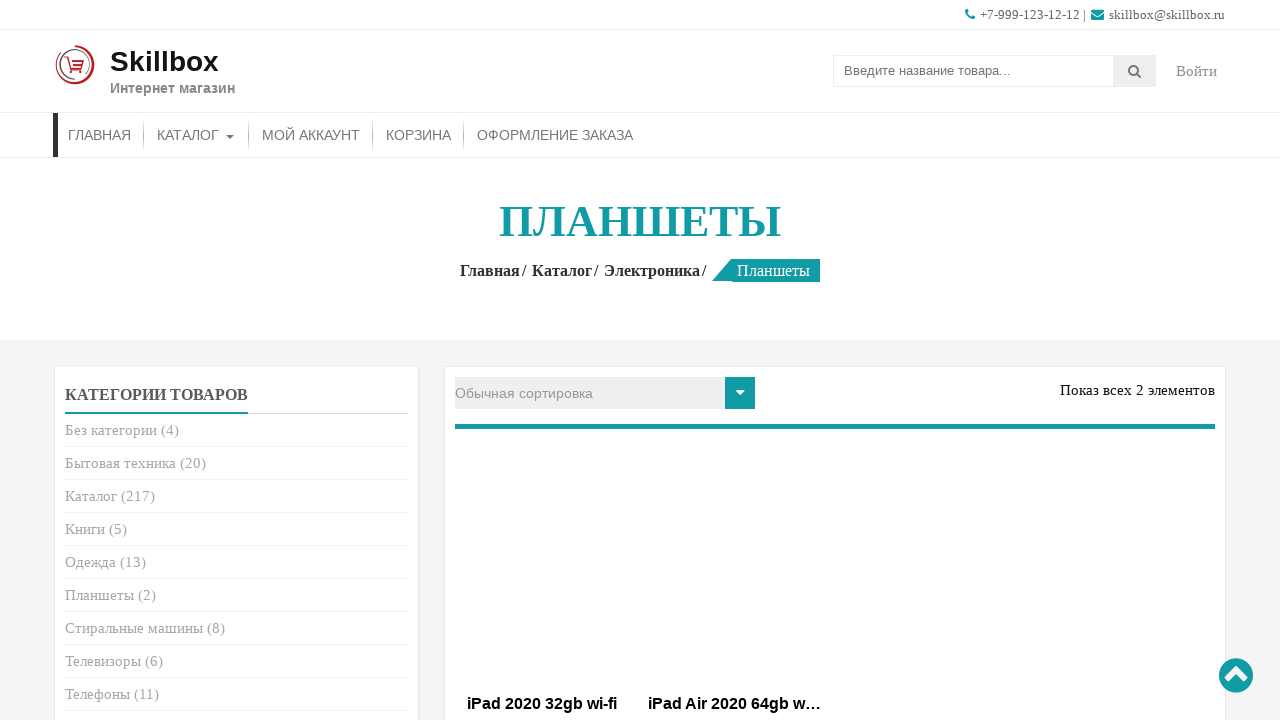

Tablets category page loaded with entry title visible
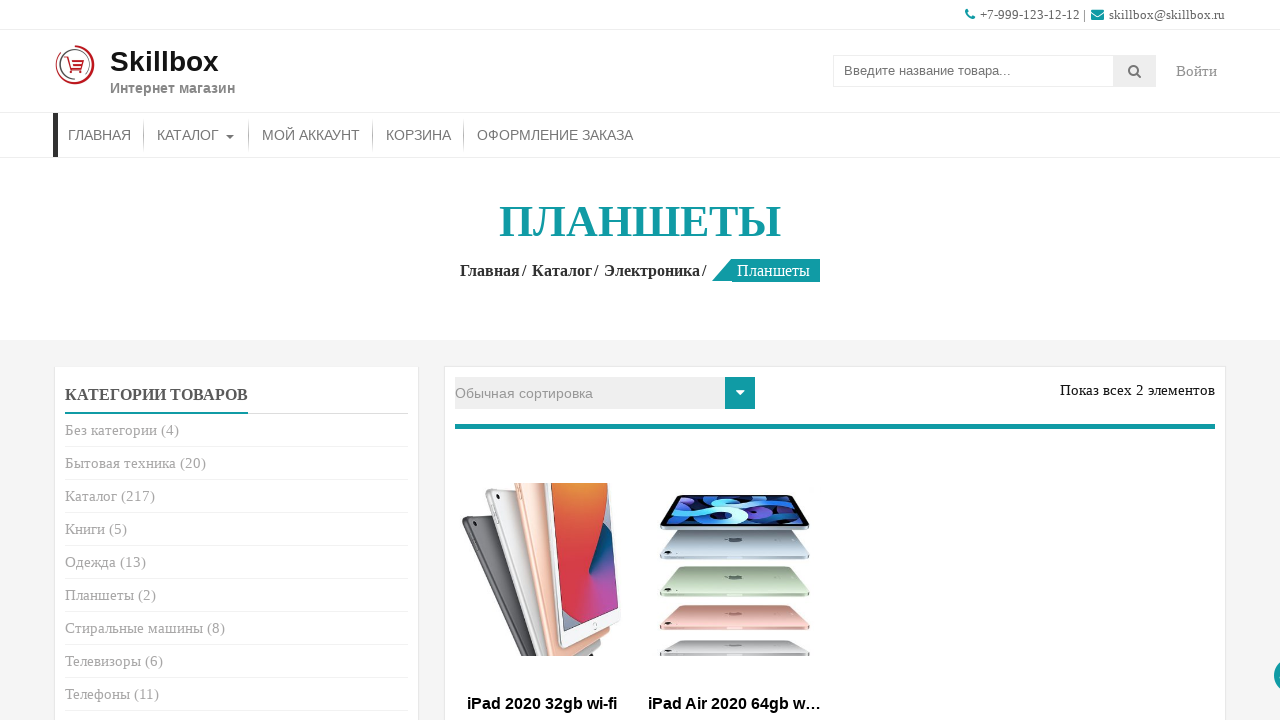

Navigated back to main page from Tablets category at (172, 71) on .site-text
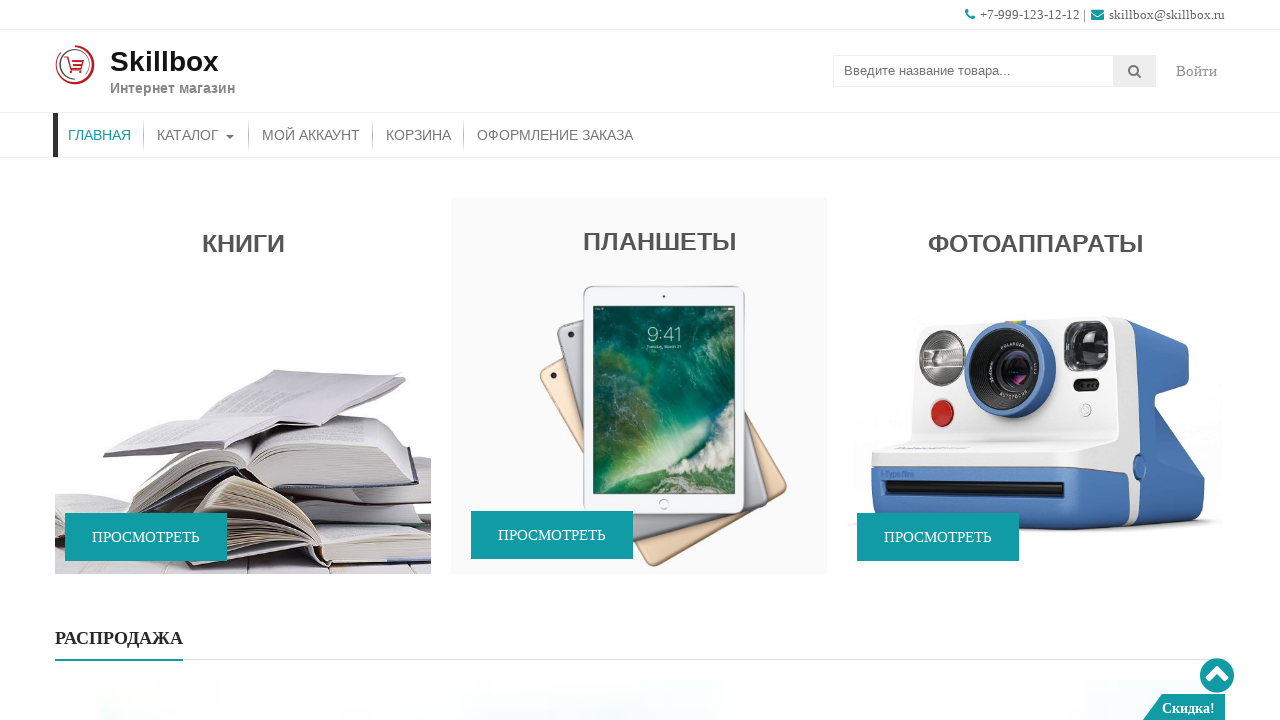

Clicked on Cameras category block at (1035, 388) on #accesspress_storemo-4
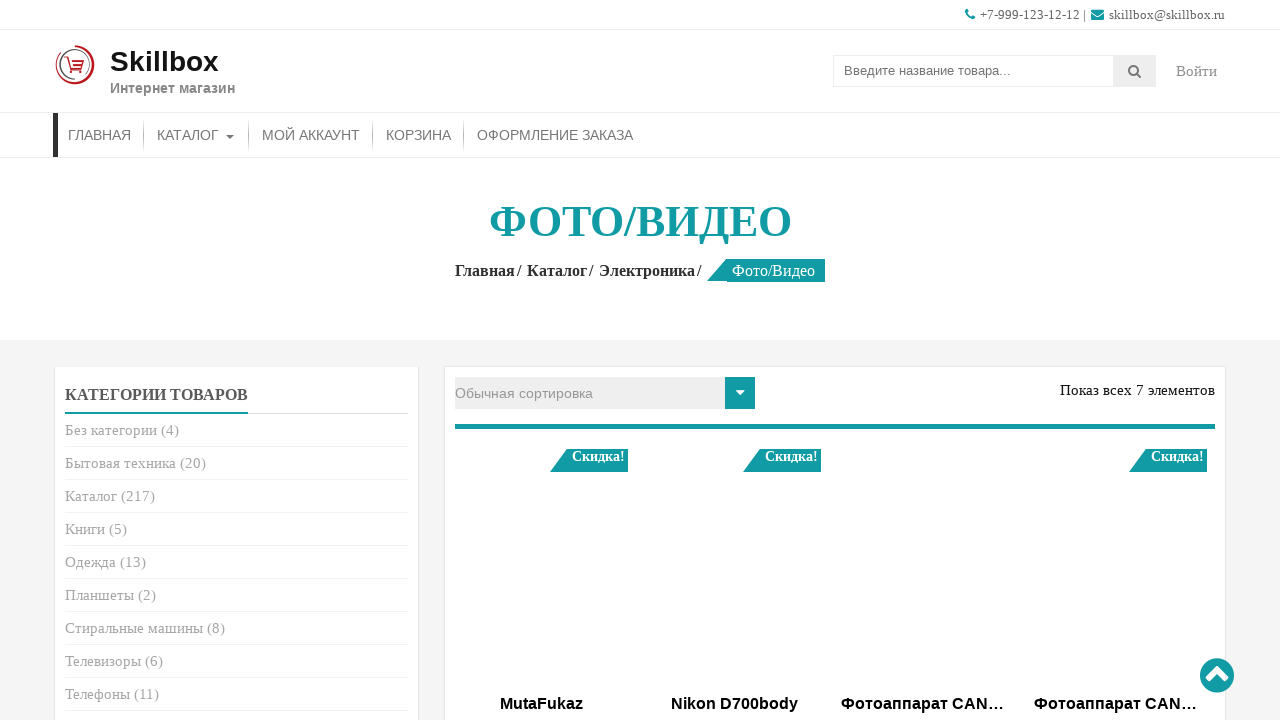

Cameras category page loaded with entry title visible
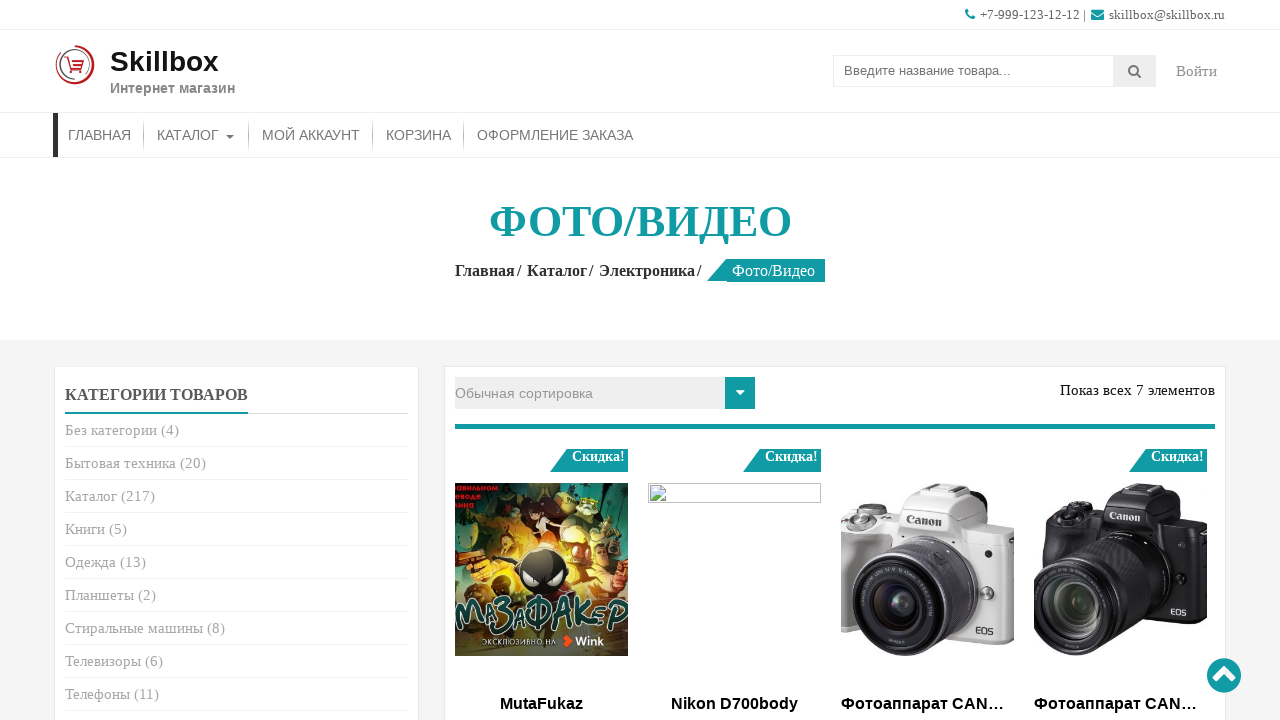

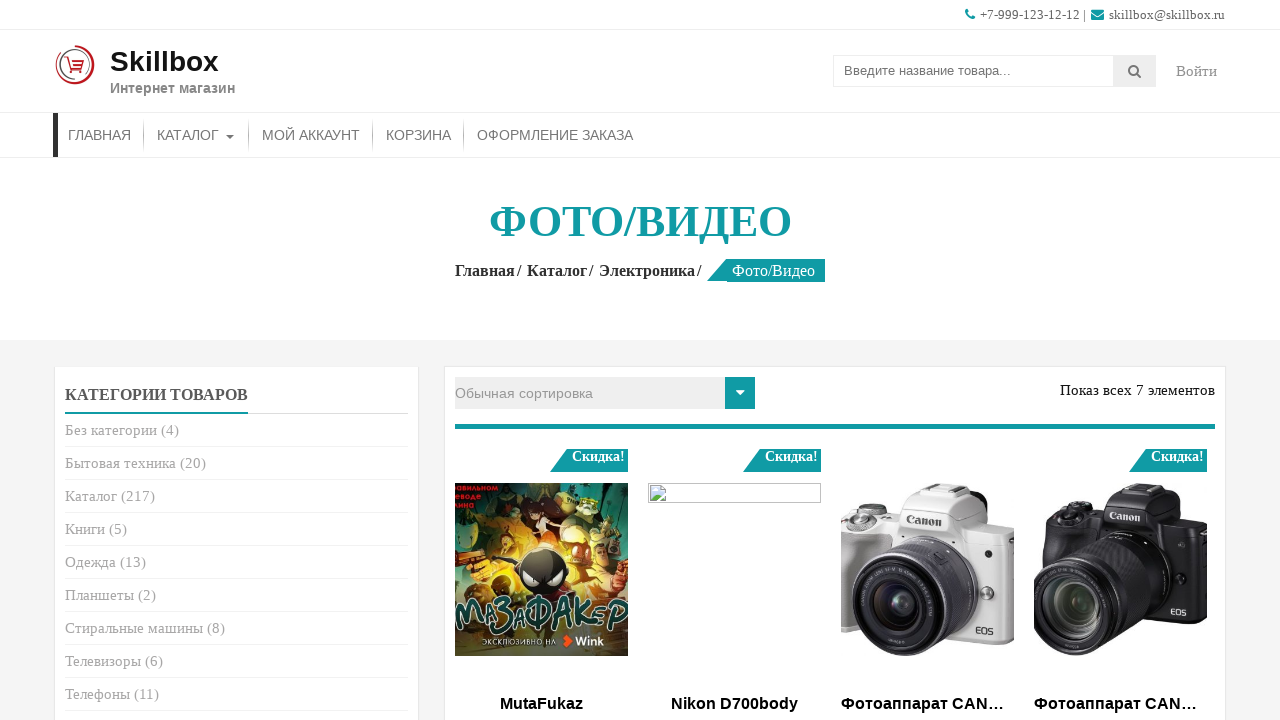